Tests the ChartIQ demo by searching for AAPL stock symbol through the symbol lookup dialog and verifying it's selected

Starting URL: https://demo.chartiq.com/

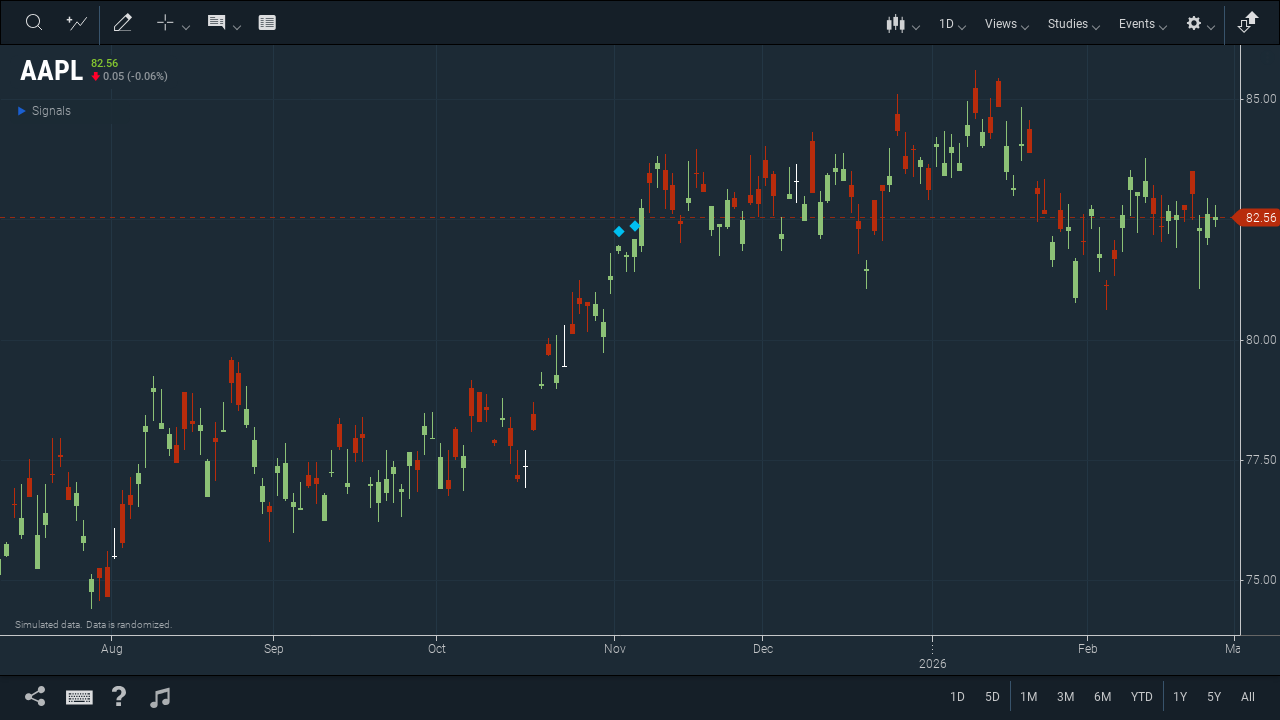

Clicked symbol search button to open lookup dialog at (33, 26) on xpath=//cq-toggle[@reader='Symbol Search']
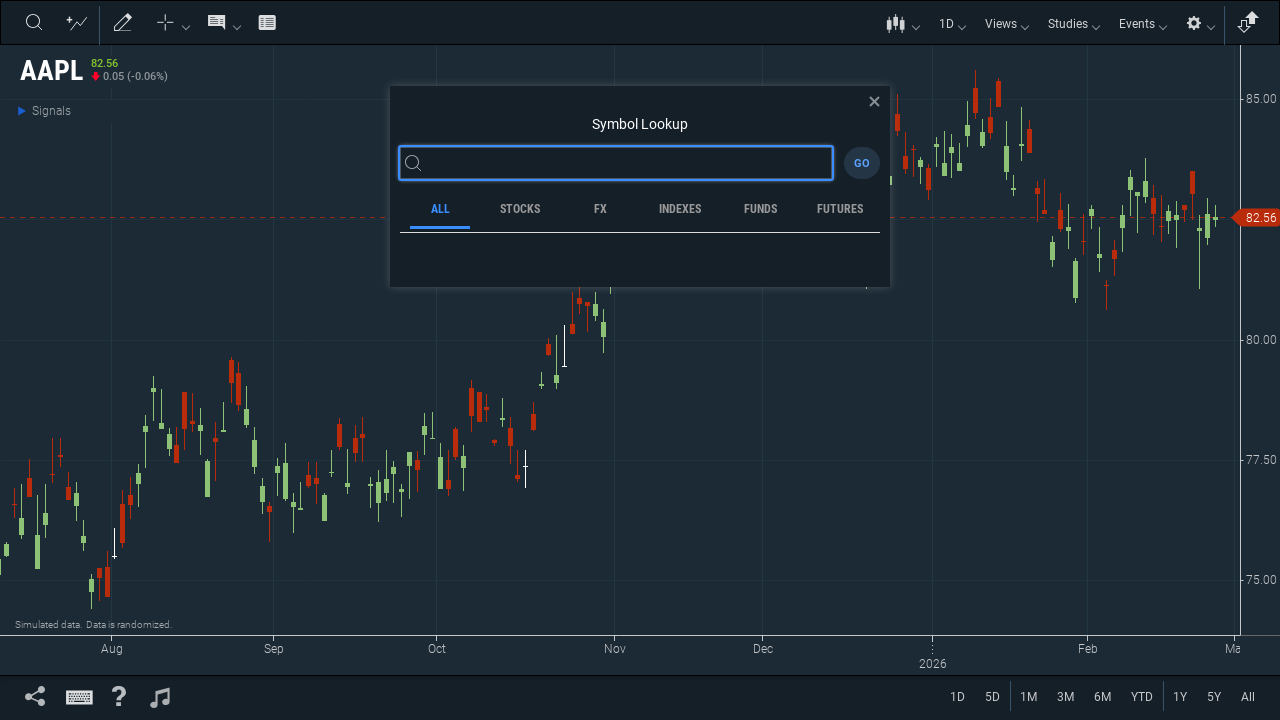

Symbol lookup dialog appeared
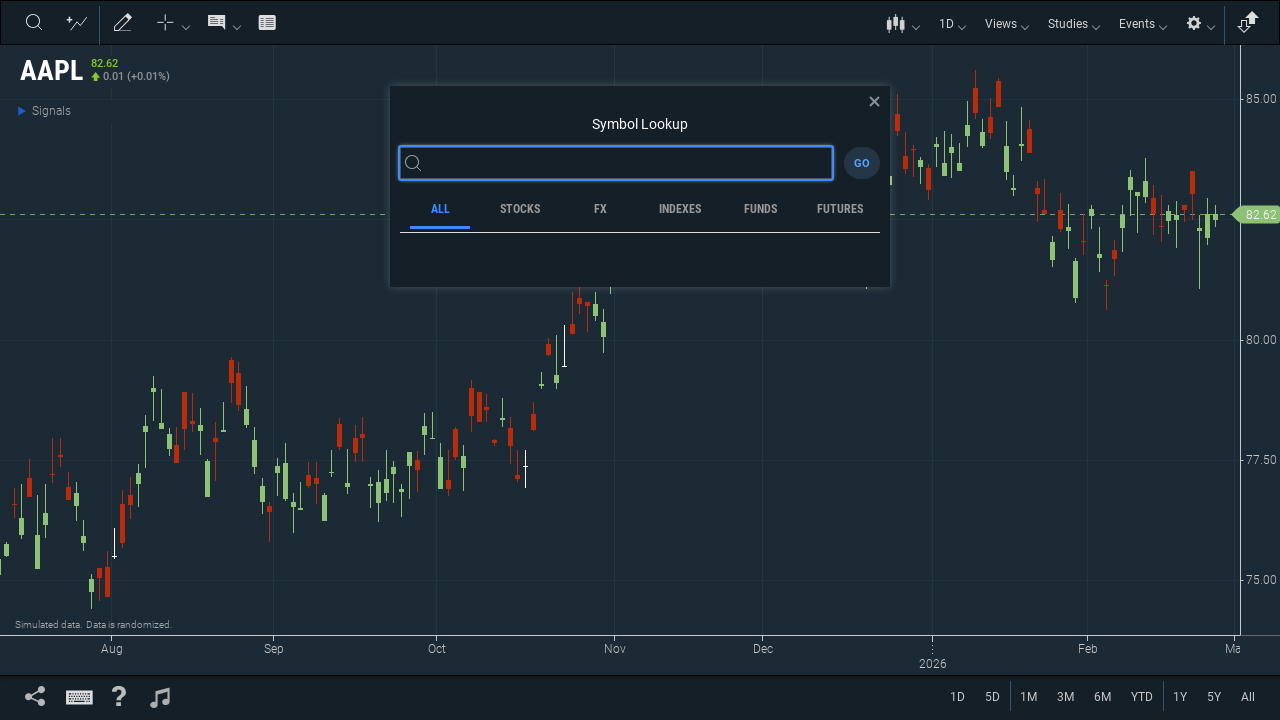

Retrieved dialog title: 'Symbol Lookup'
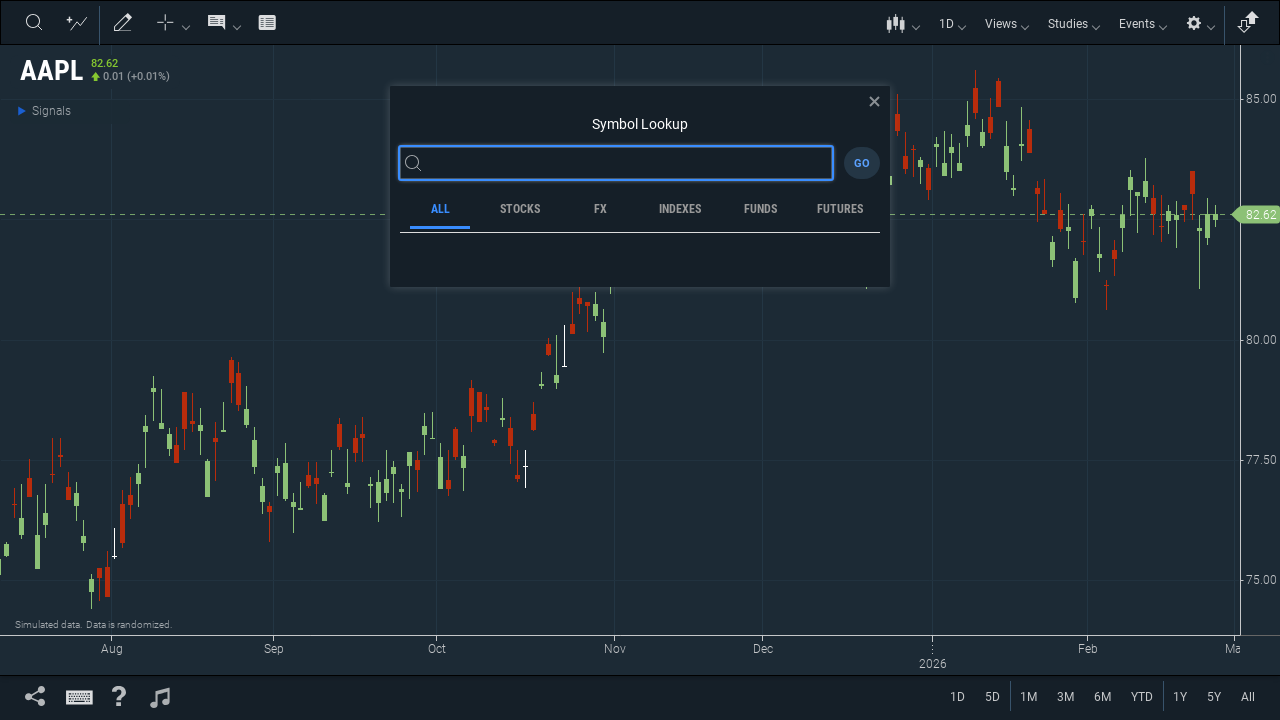

Verified dialog title is 'Symbol Lookup'
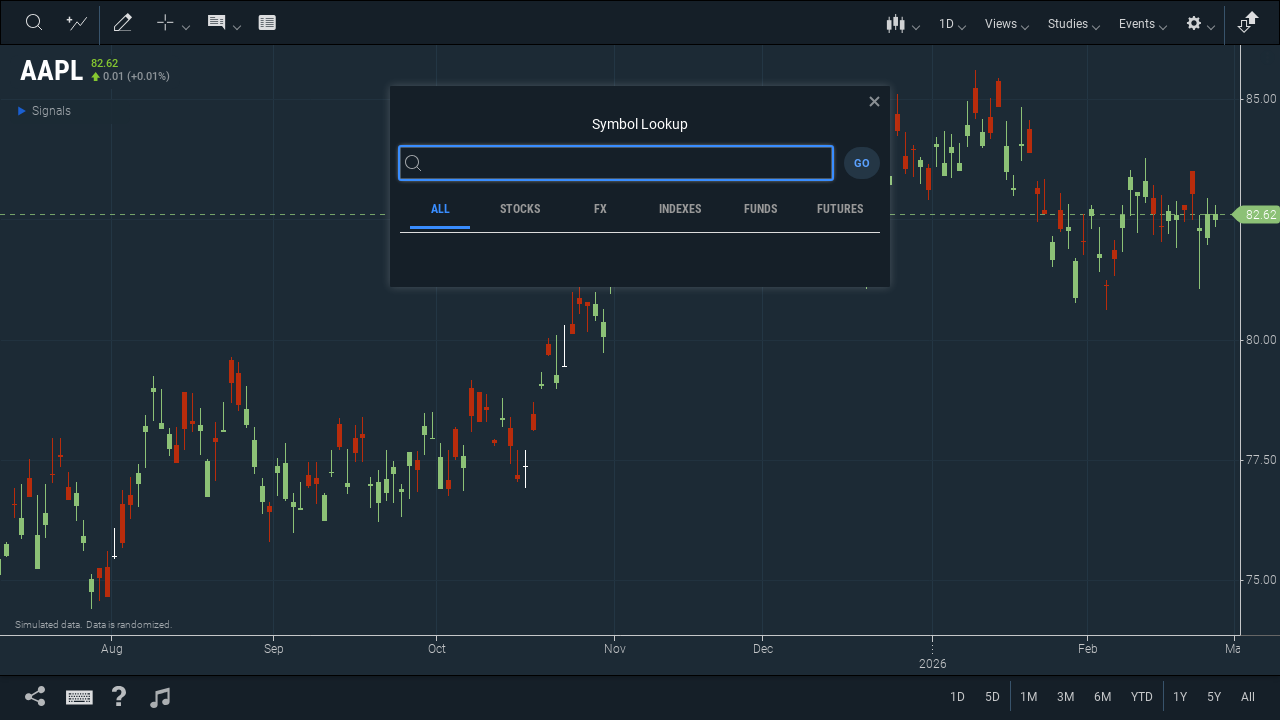

Filled search input with 'AAPL' on //label[@id='lookup_dialog_input_label']/following-sibling::input
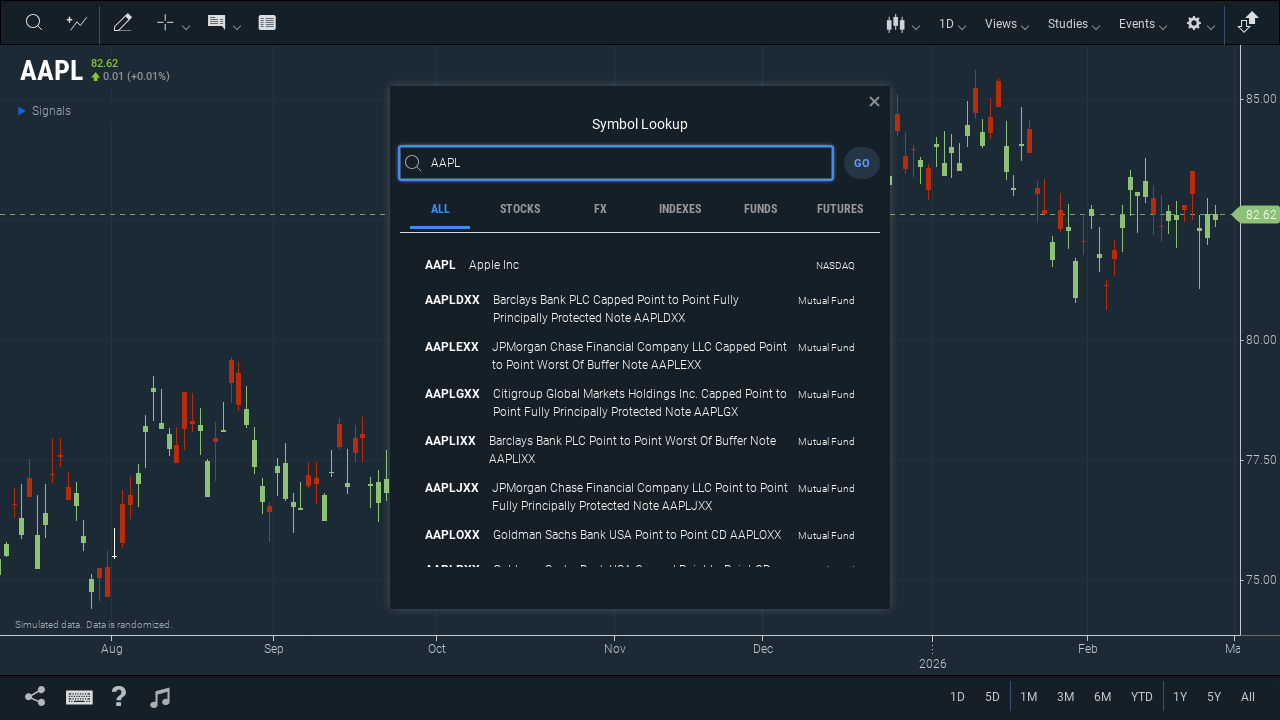

Clicked submit button to search for AAPL at (862, 163) on xpath=//button[@type='submit']
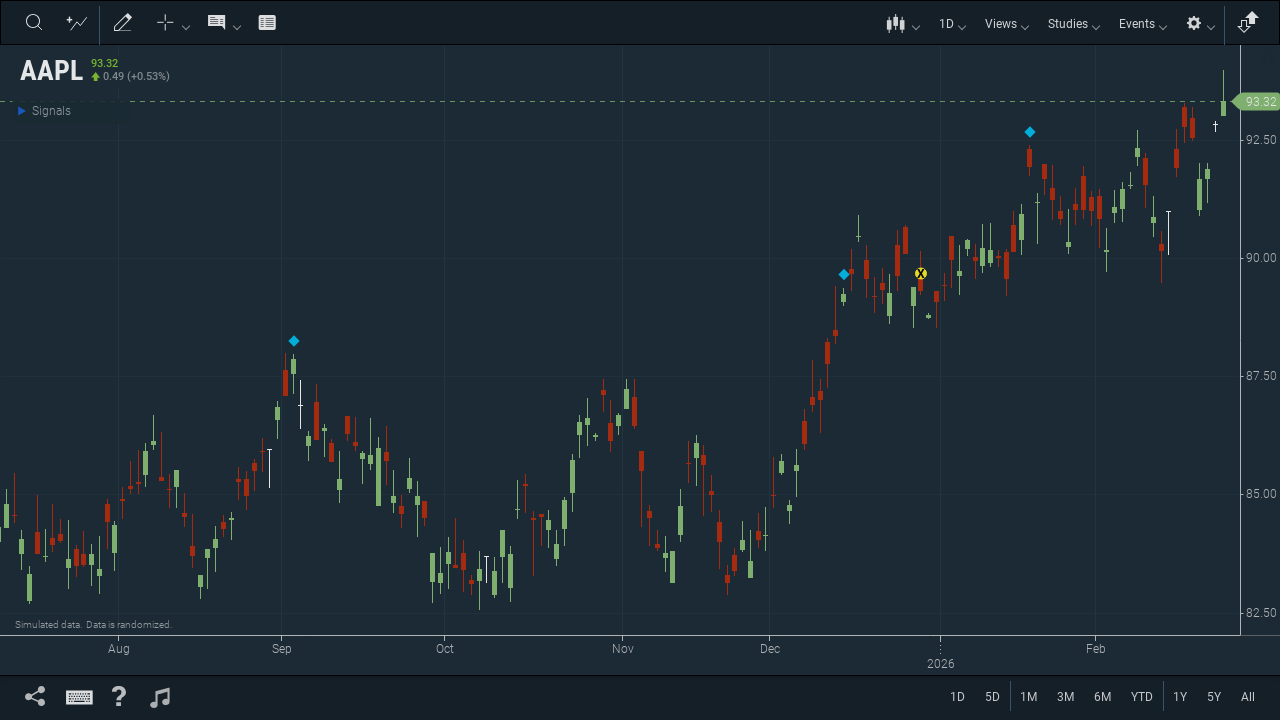

Stock symbol element appeared
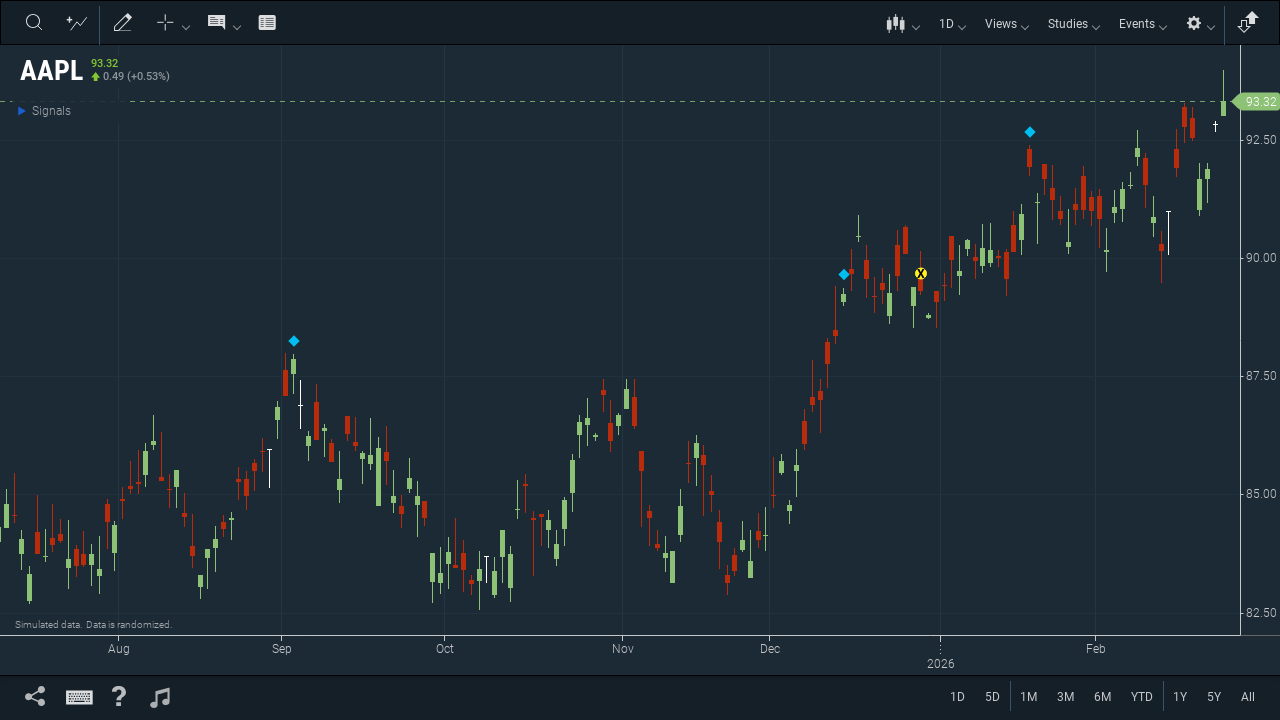

Retrieved stock symbol: 'AAPL'
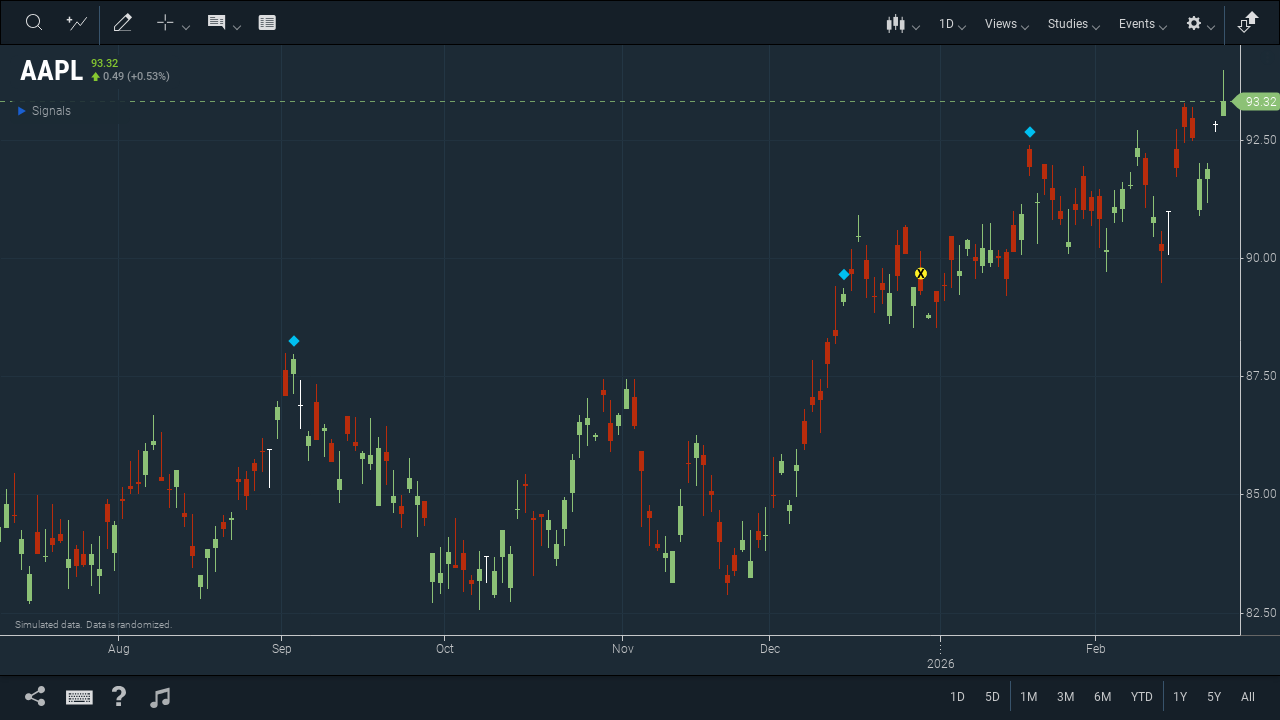

Verified AAPL stock symbol is selected
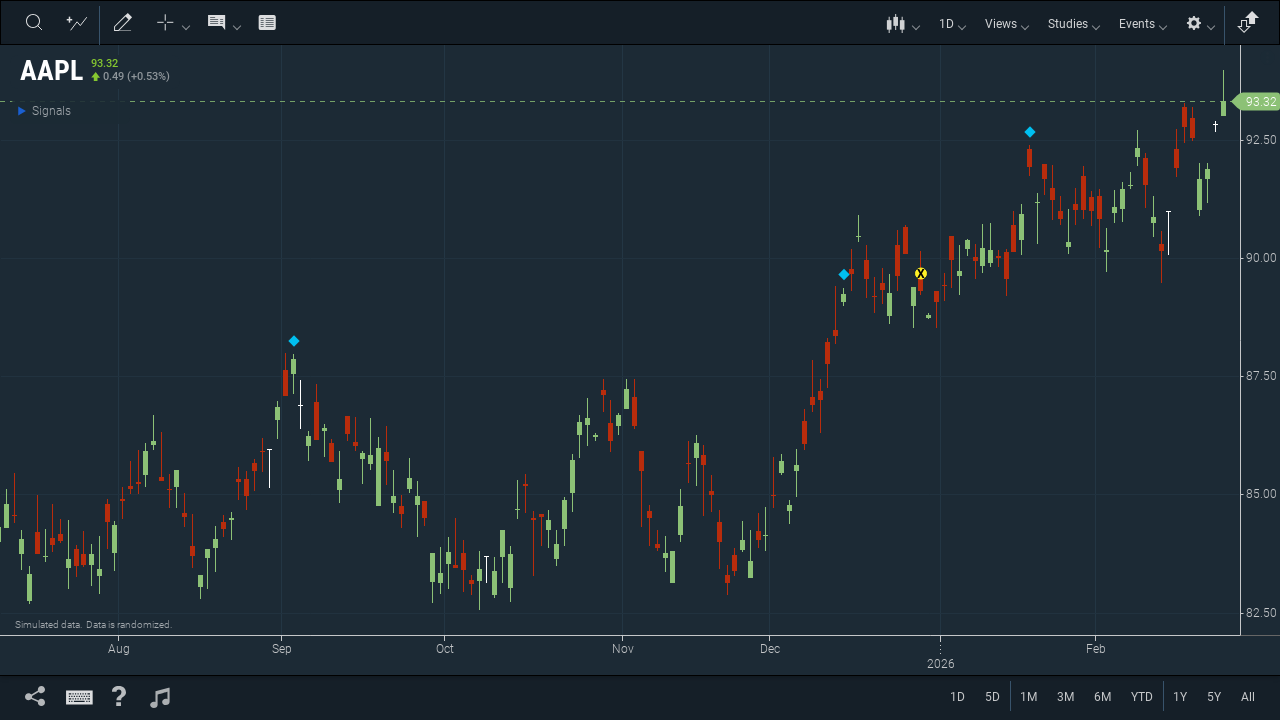

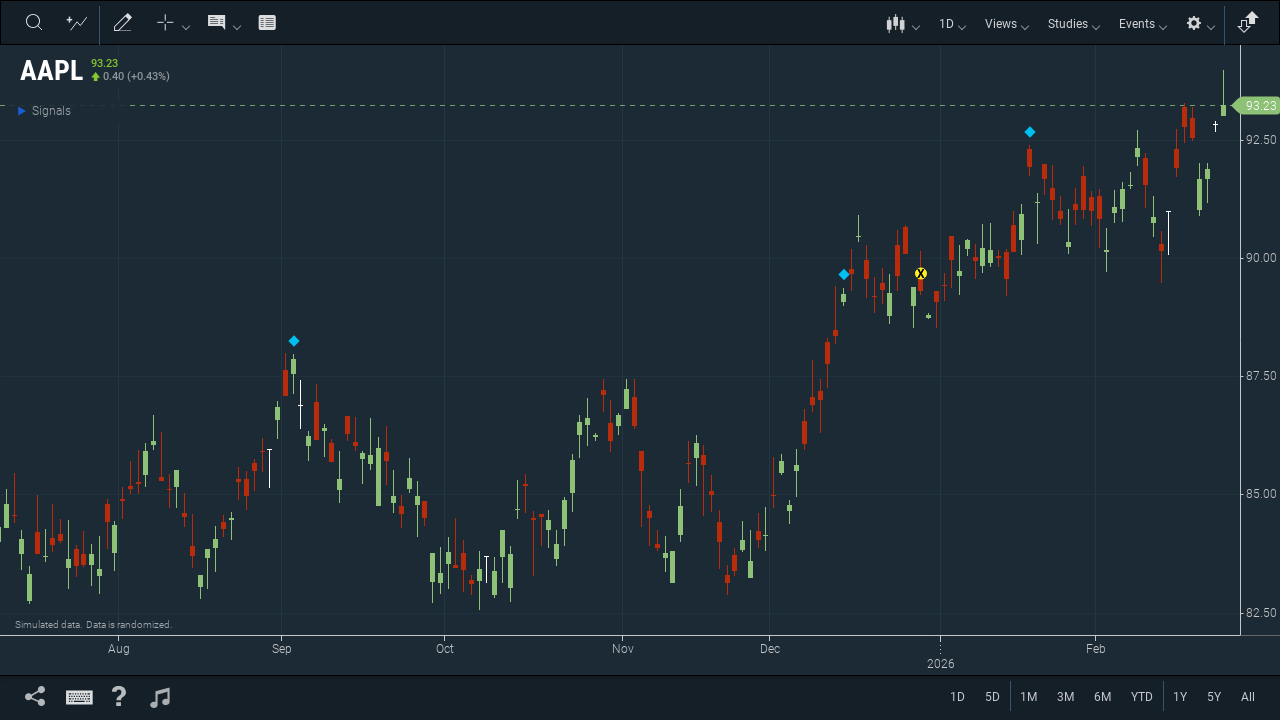